Tests sorting the Due column in ascending order by clicking the column header and verifying the values are sorted correctly

Starting URL: http://the-internet.herokuapp.com/tables

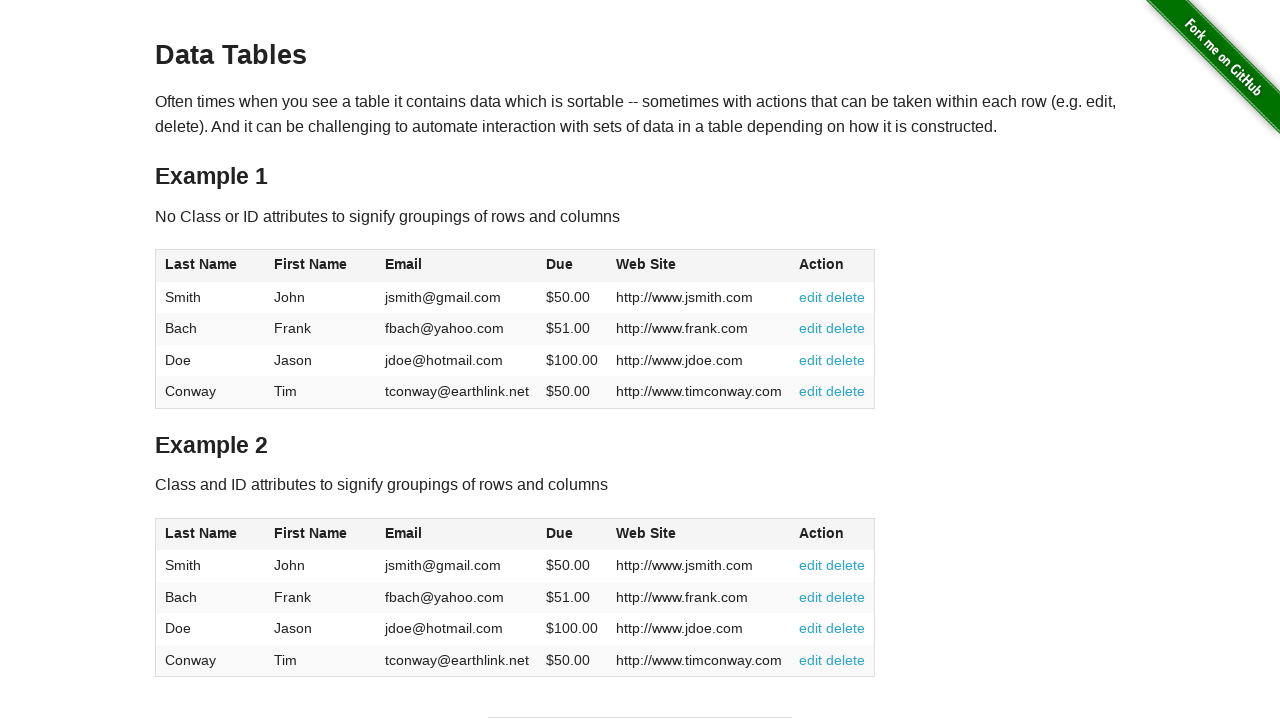

Waited for Due column header to be present
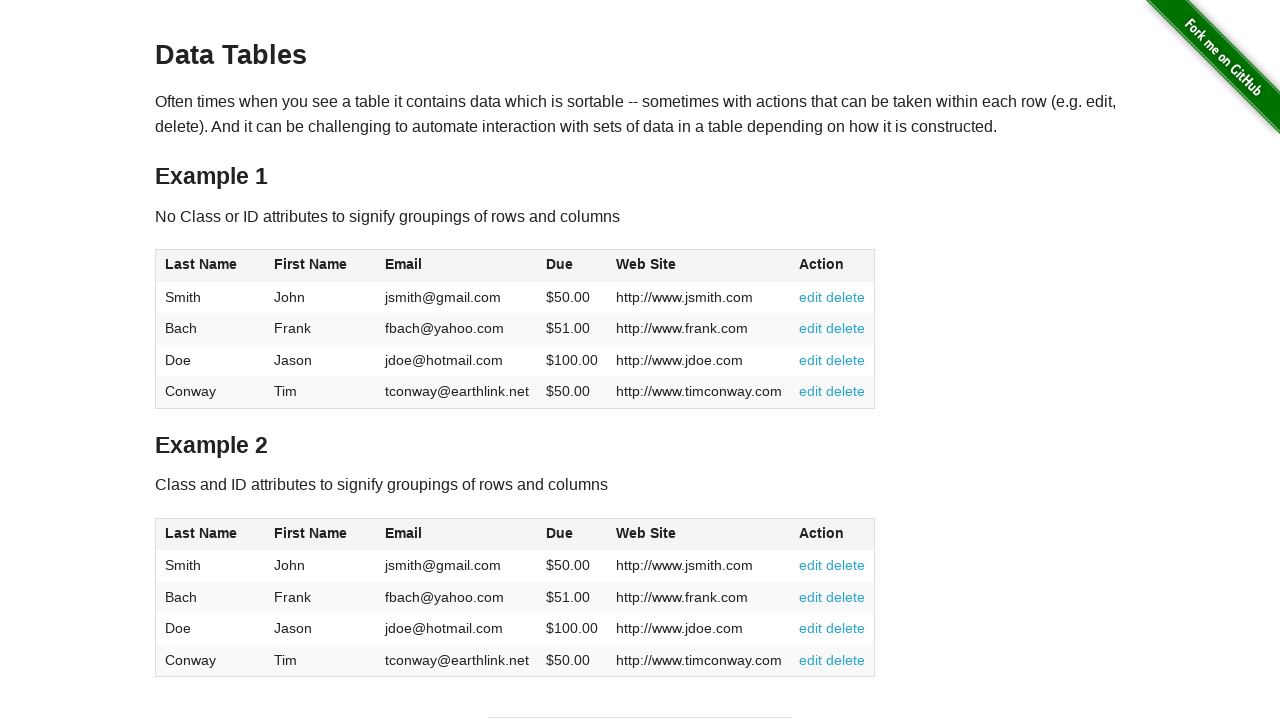

Clicked Due column header to sort in ascending order at (572, 266) on #table1 thead tr th:nth-child(4)
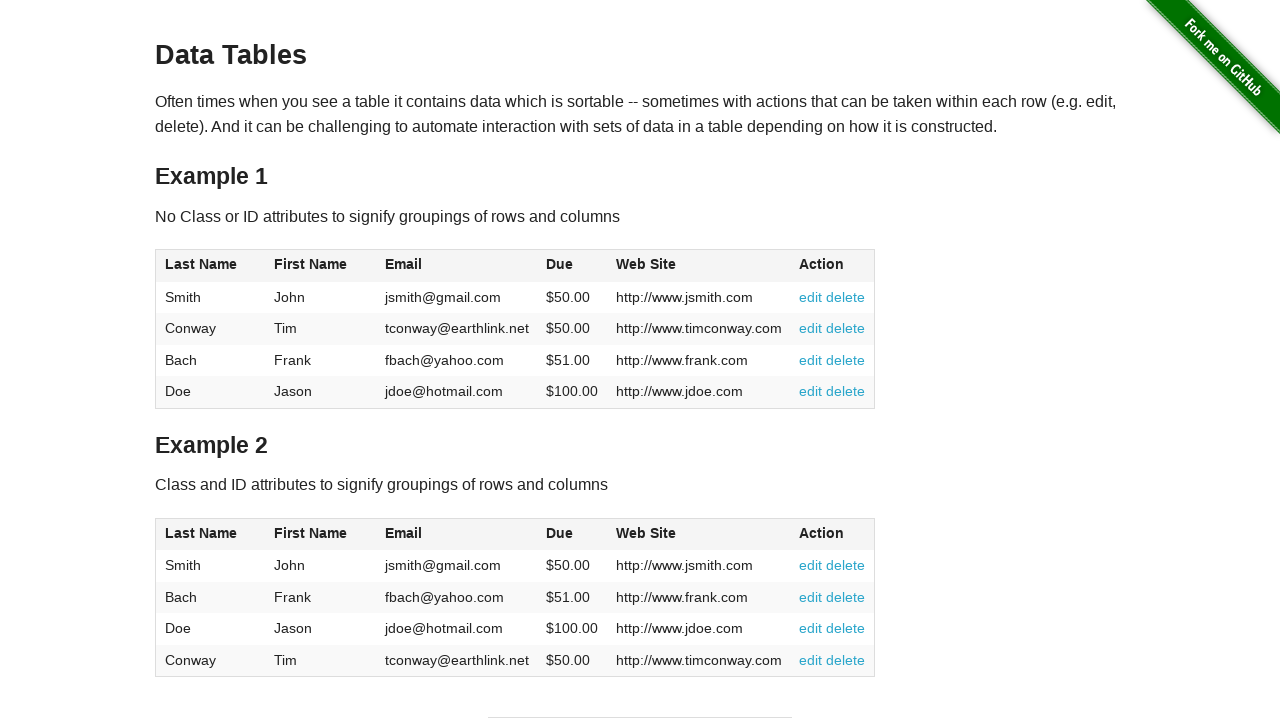

Waited for sorted table body to load with Due column values
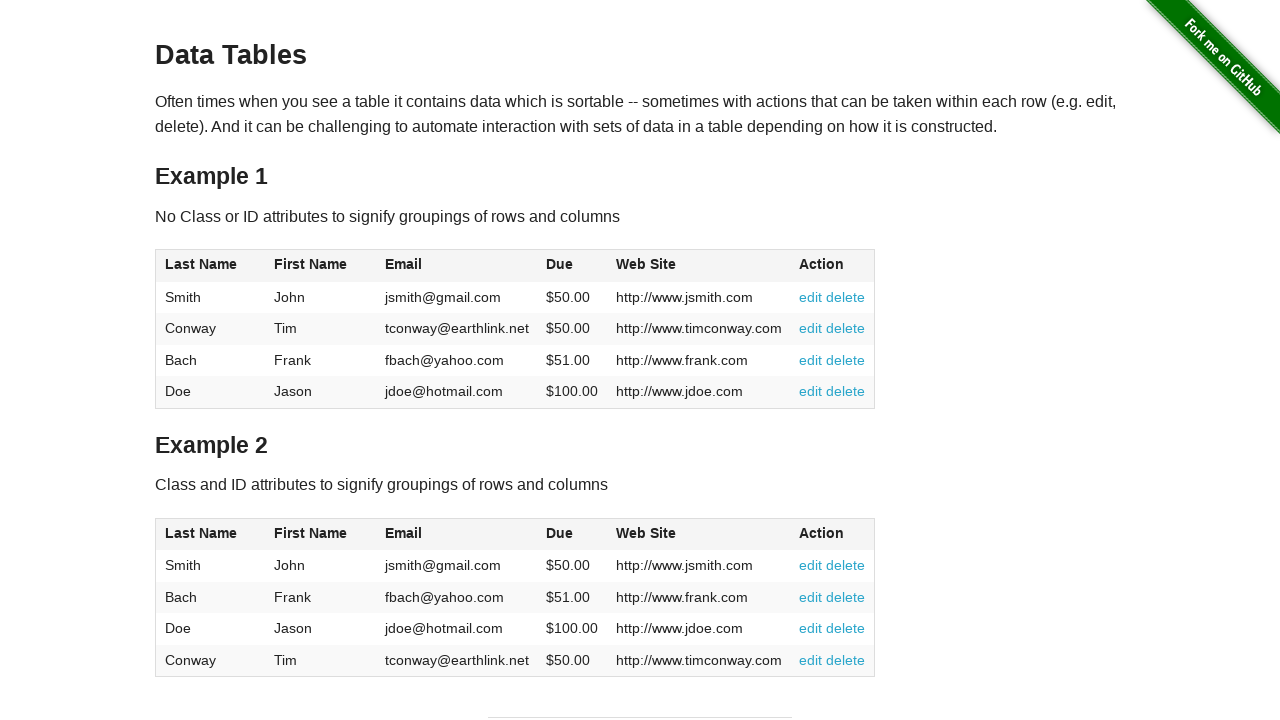

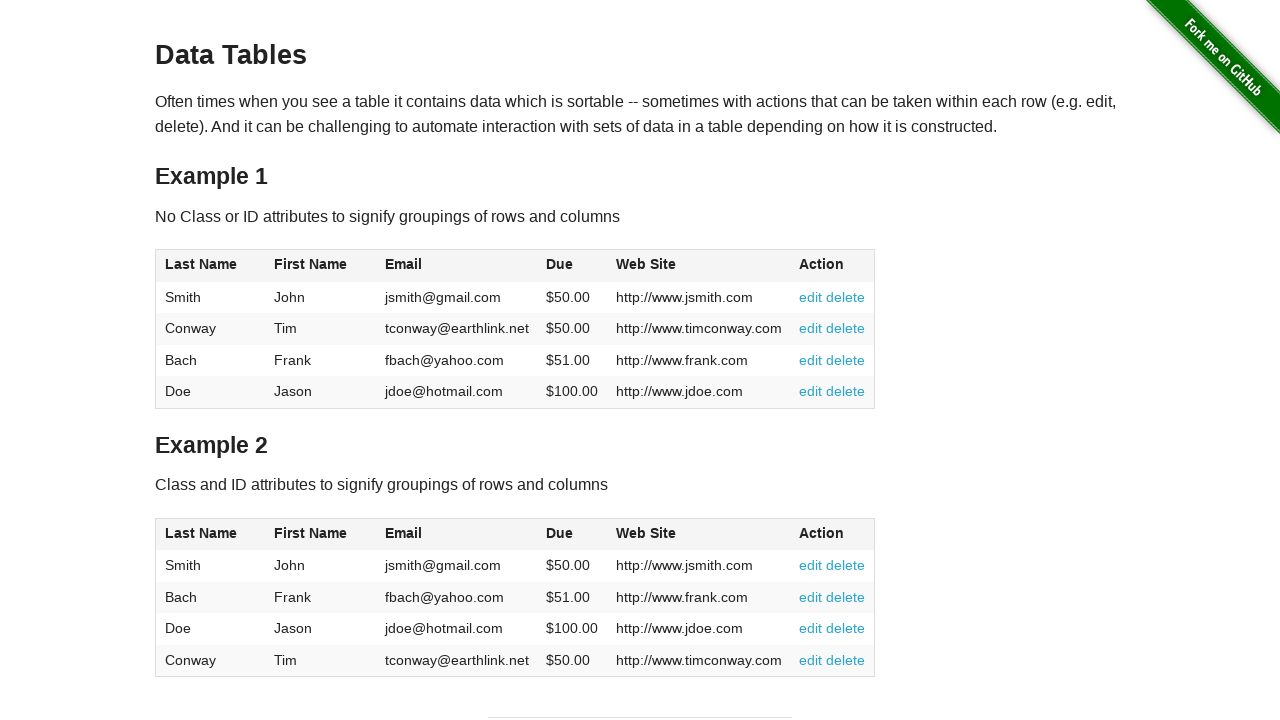